Tests clicking the second checkbox to deactivate it and verifies it becomes unselected

Starting URL: https://the-internet.herokuapp.com/checkboxes

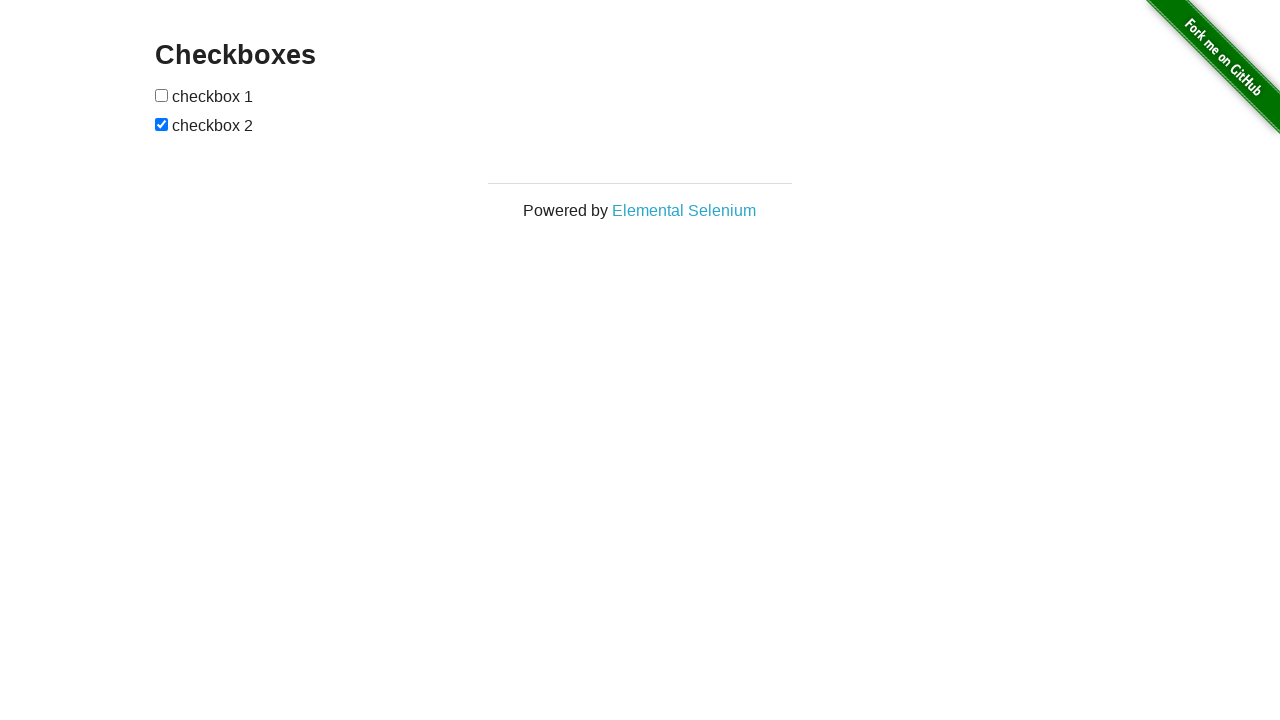

Navigated to checkboxes page
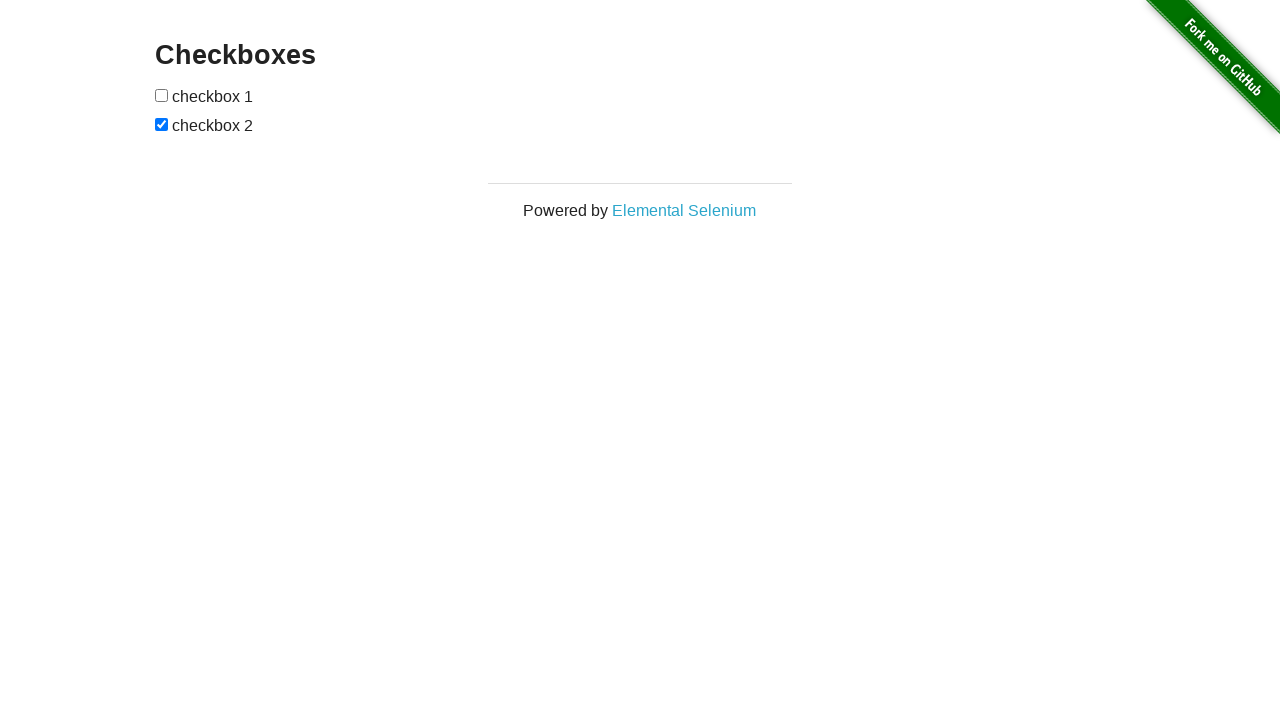

Clicked the second checkbox to deactivate it at (162, 124) on [type='checkbox'] >> nth=1
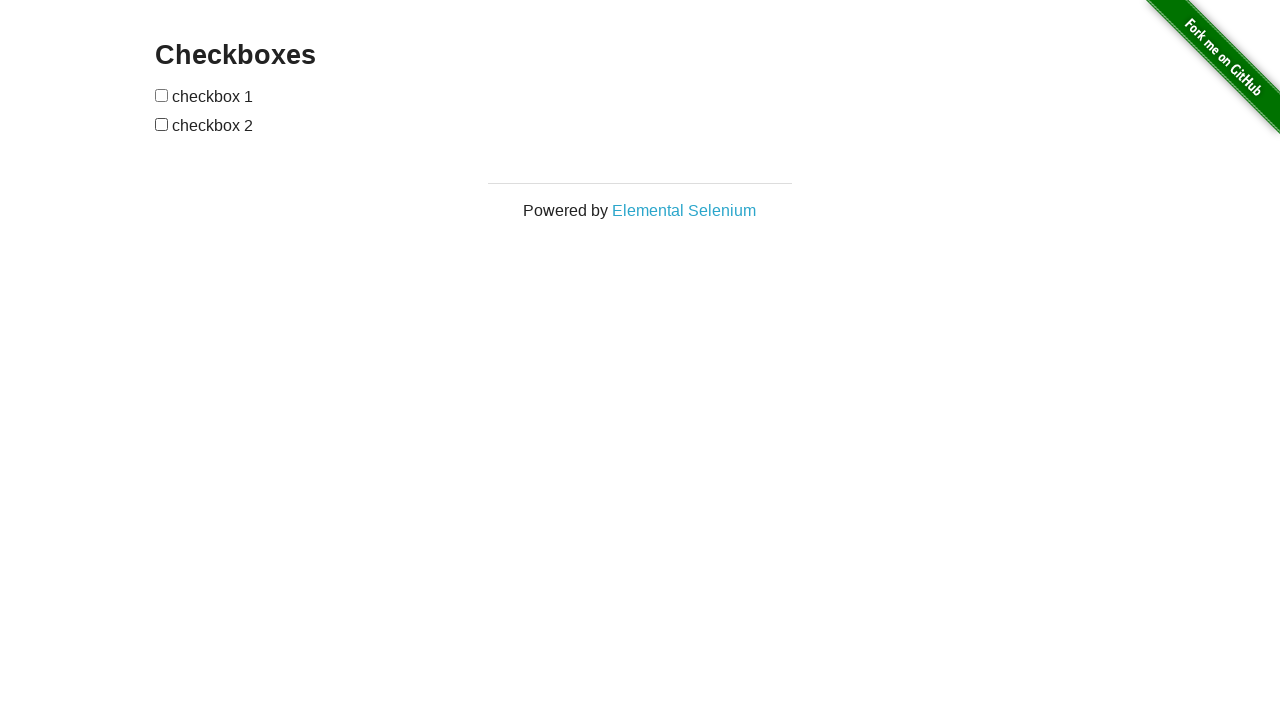

Verified second checkbox is unselected
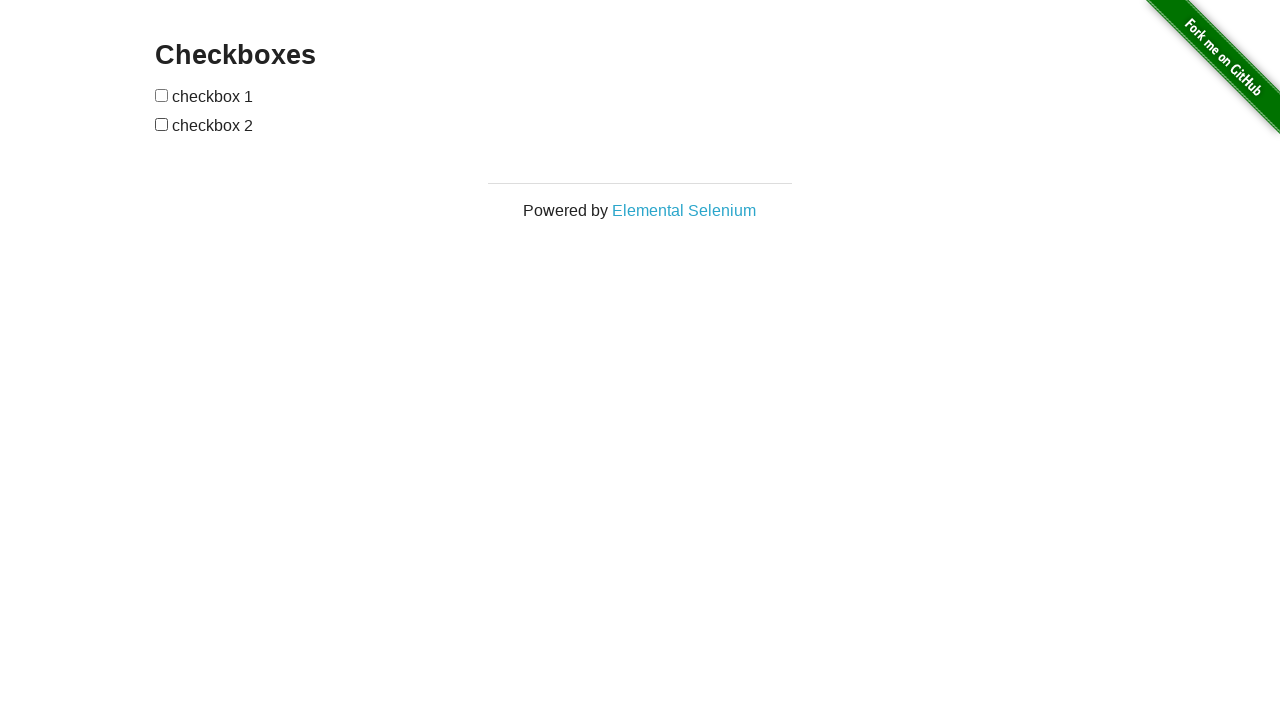

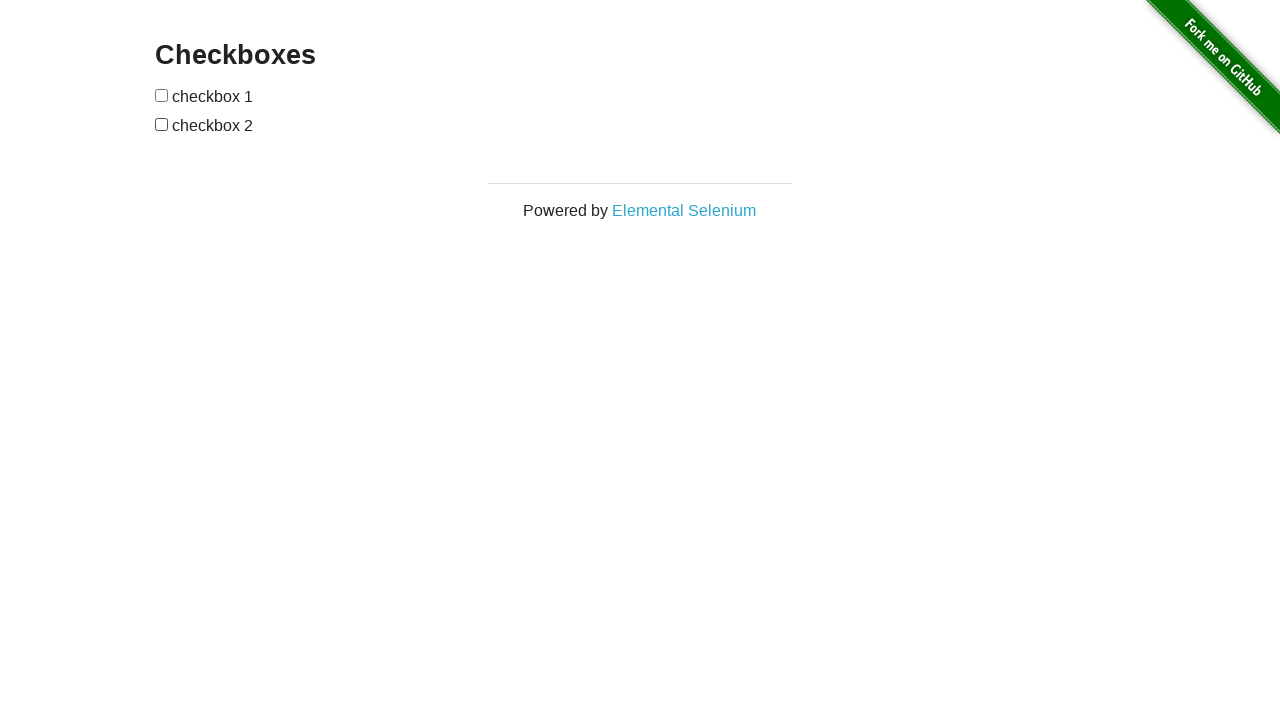